Tests file upload functionality by selecting a file and submitting the upload form, then verifying the upload success message

Starting URL: http://the-internet.herokuapp.com/upload

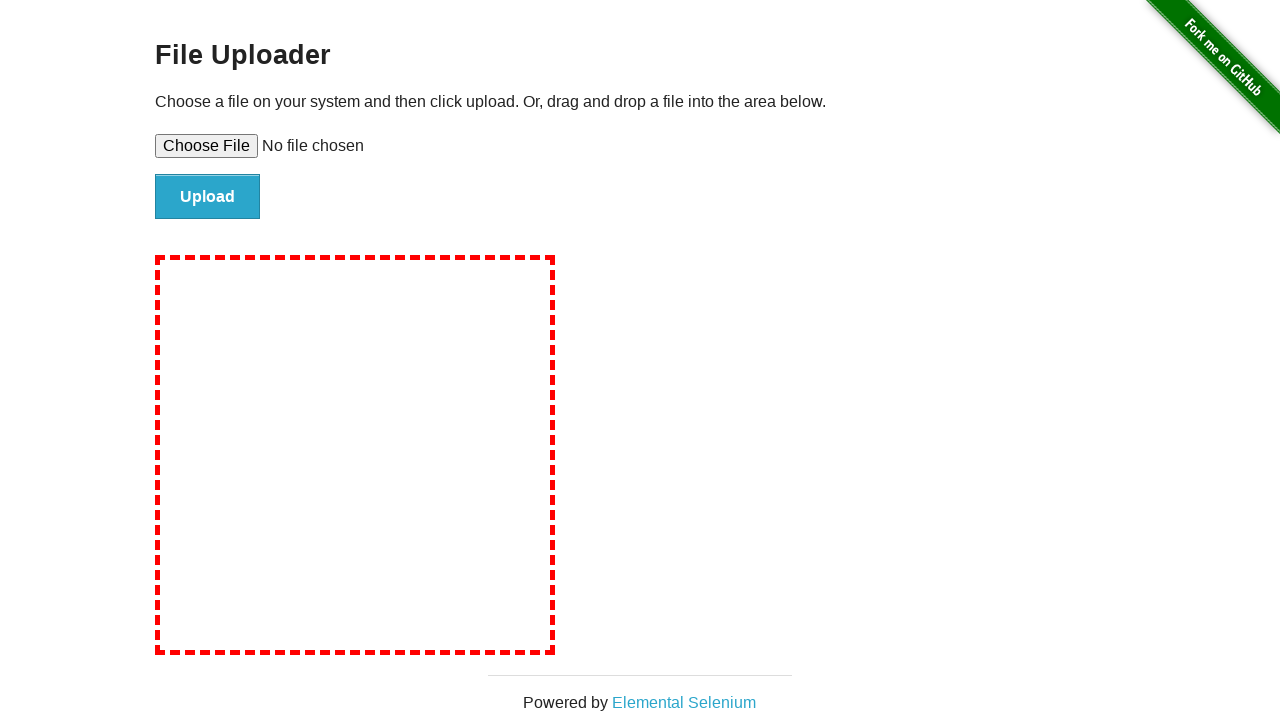

Selected temporary test file for upload
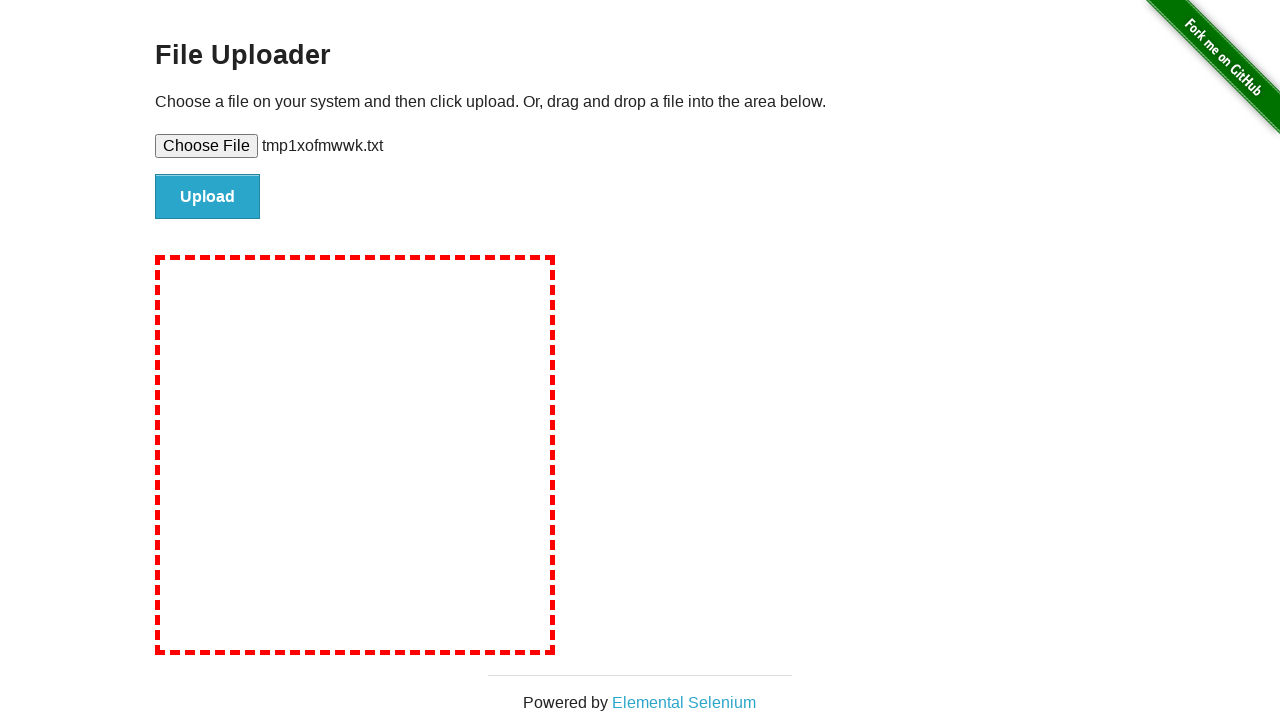

Clicked the upload button to submit the form at (208, 197) on #file-submit
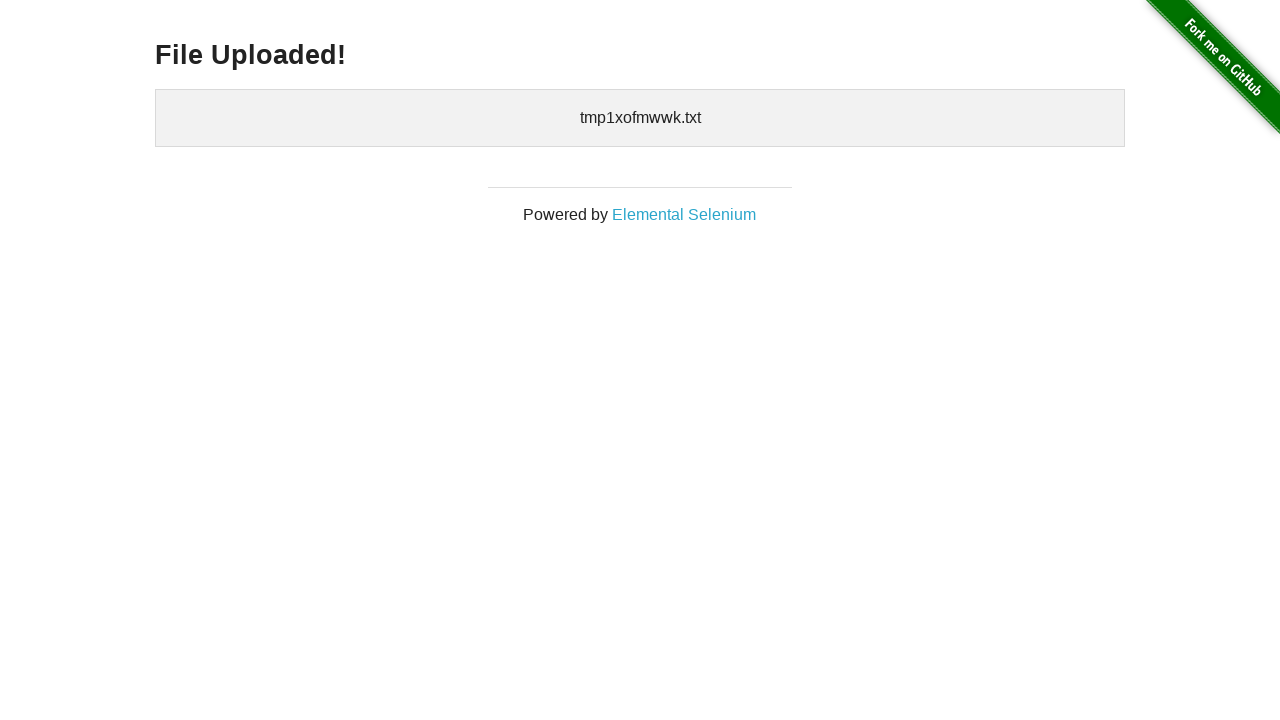

File upload success message appeared and is visible
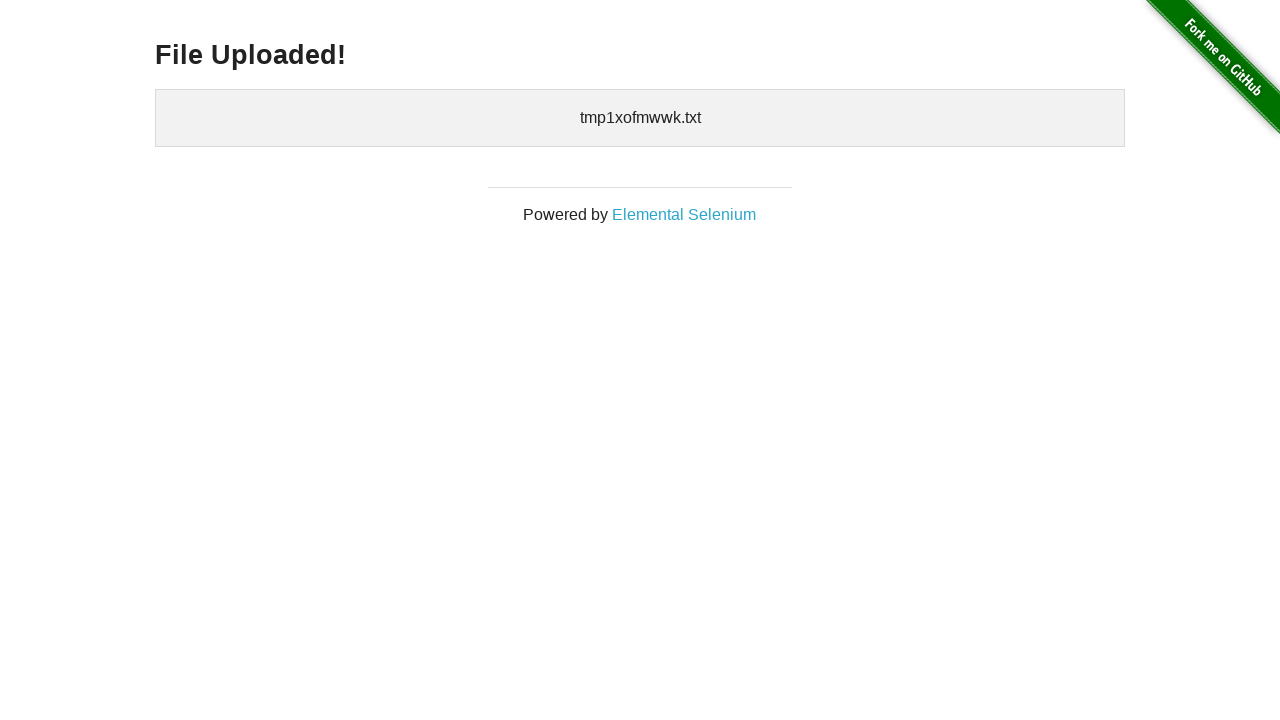

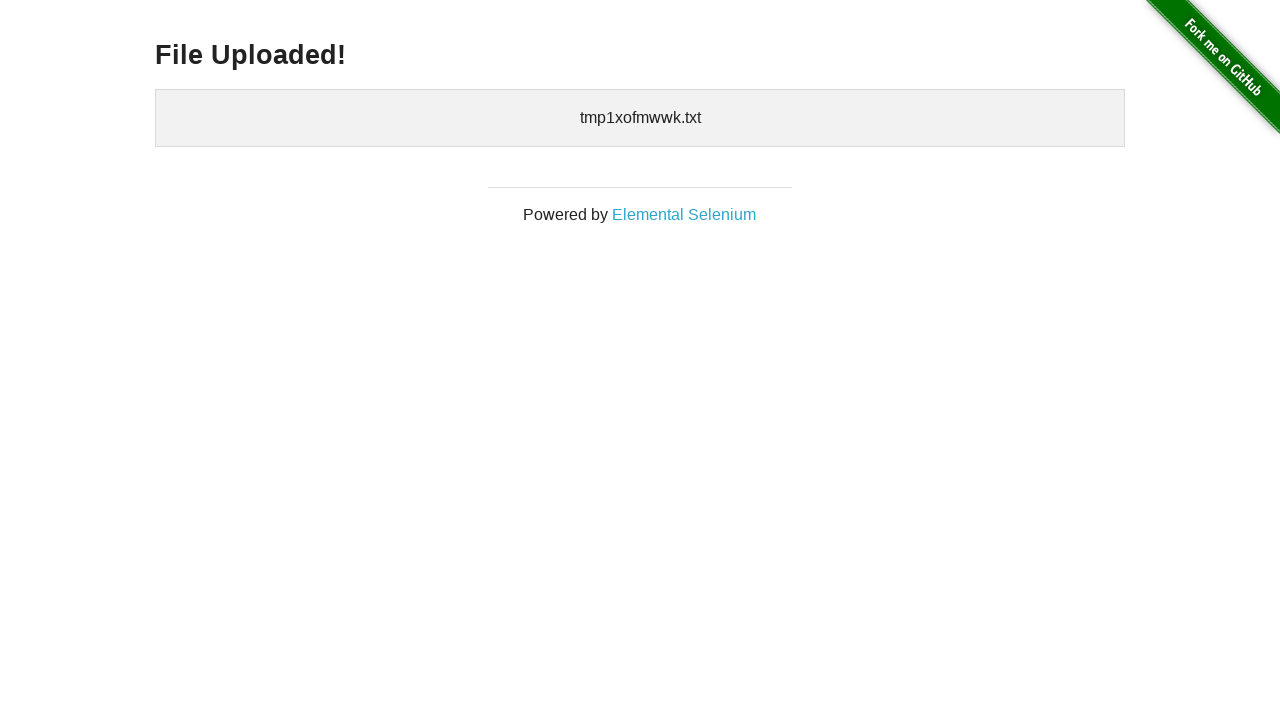